Navigates to the ClearTrip travel booking website and waits for the page to load

Starting URL: https://www.cleartrip.com/

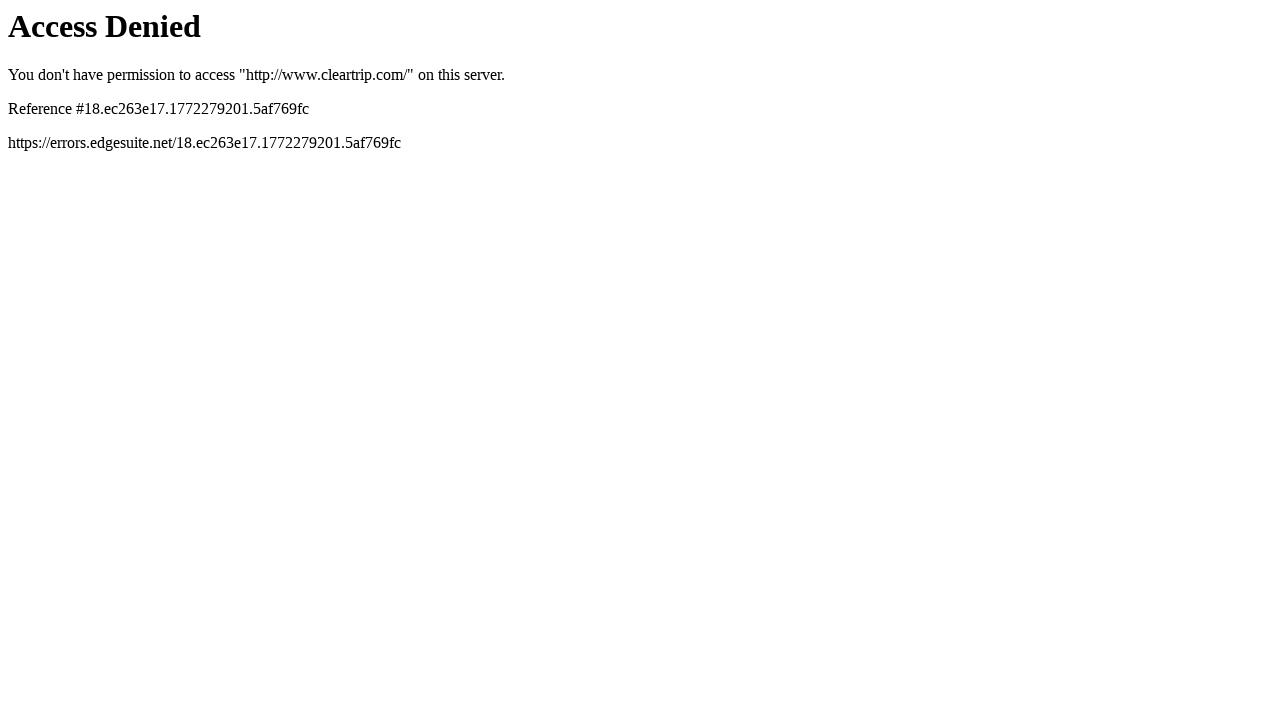

Navigated to ClearTrip travel booking website
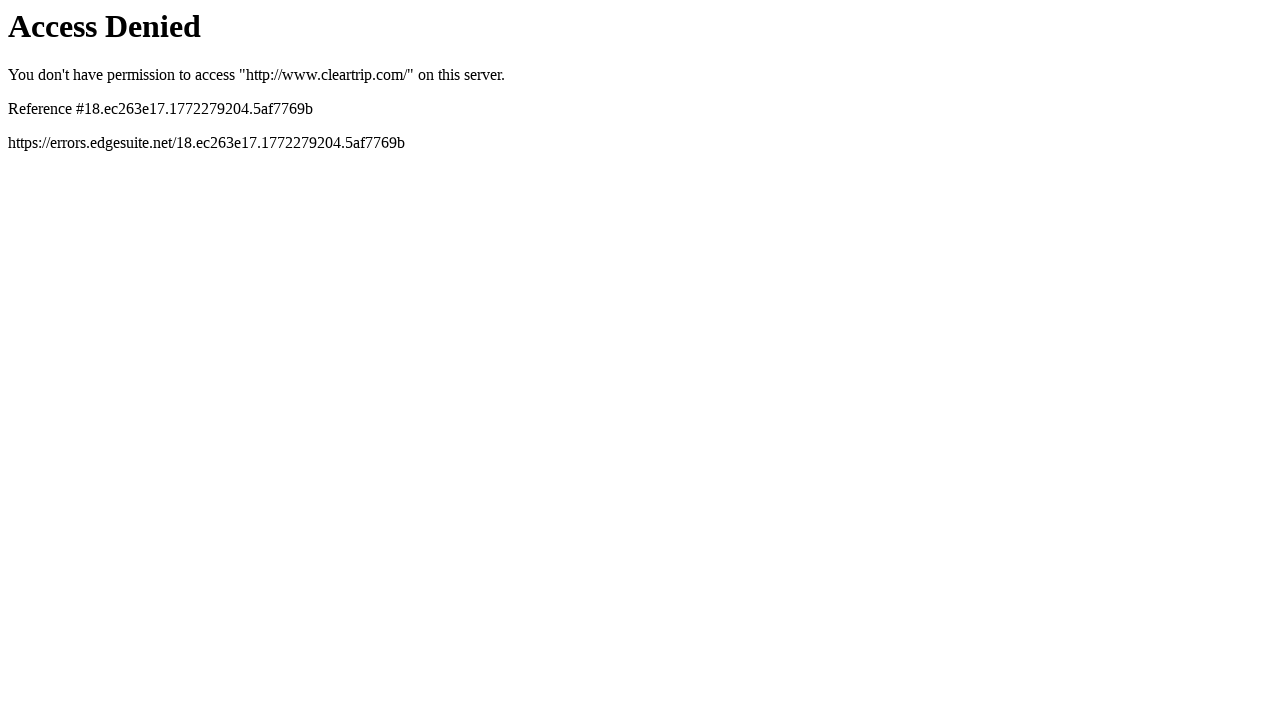

Waited for page DOM to be fully loaded
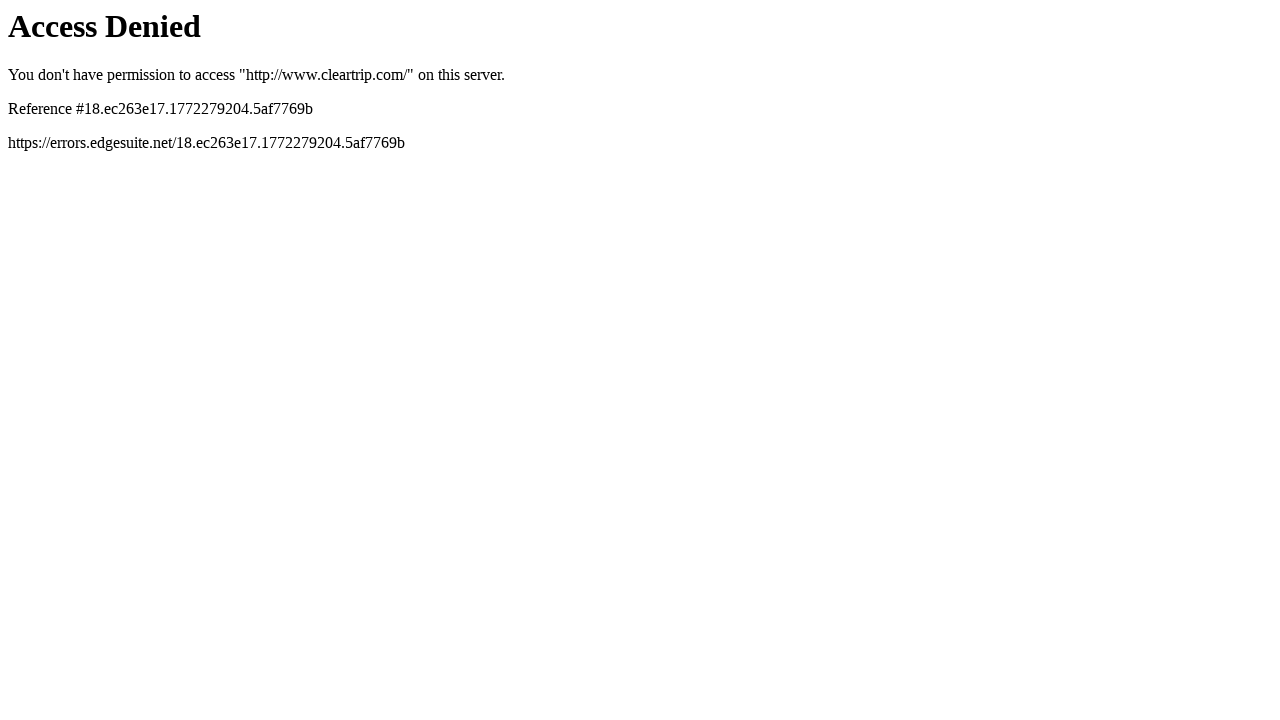

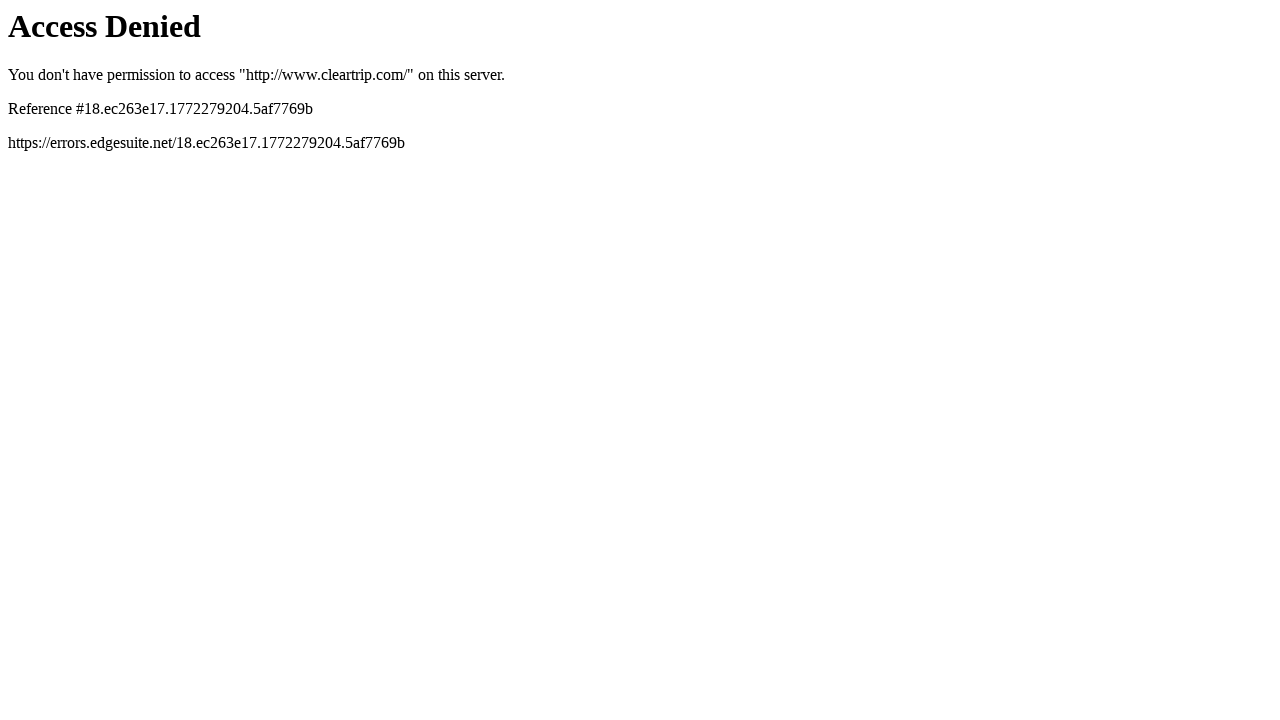